Navigates to plavnik.by website, maximizes the window, and executes a JavaScript alert dialog to verify JavaScript execution capability

Starting URL: https://plavnik.by/

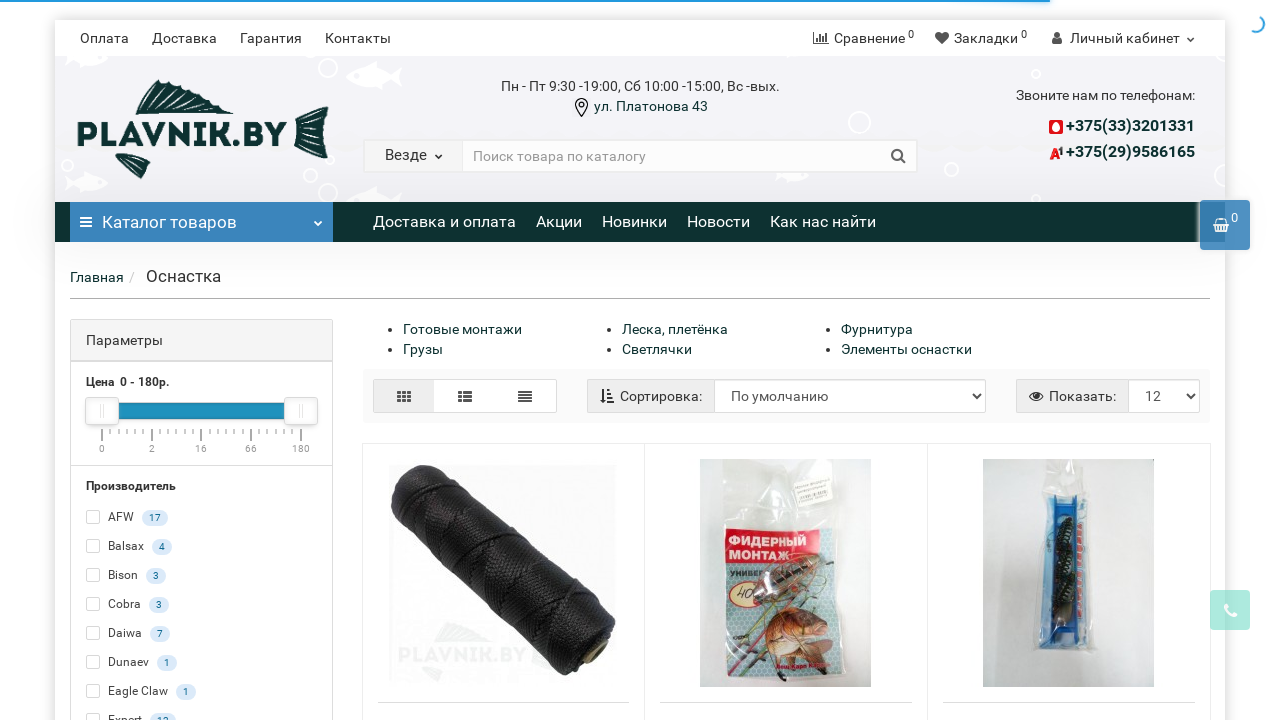

Executed JavaScript alert dialog
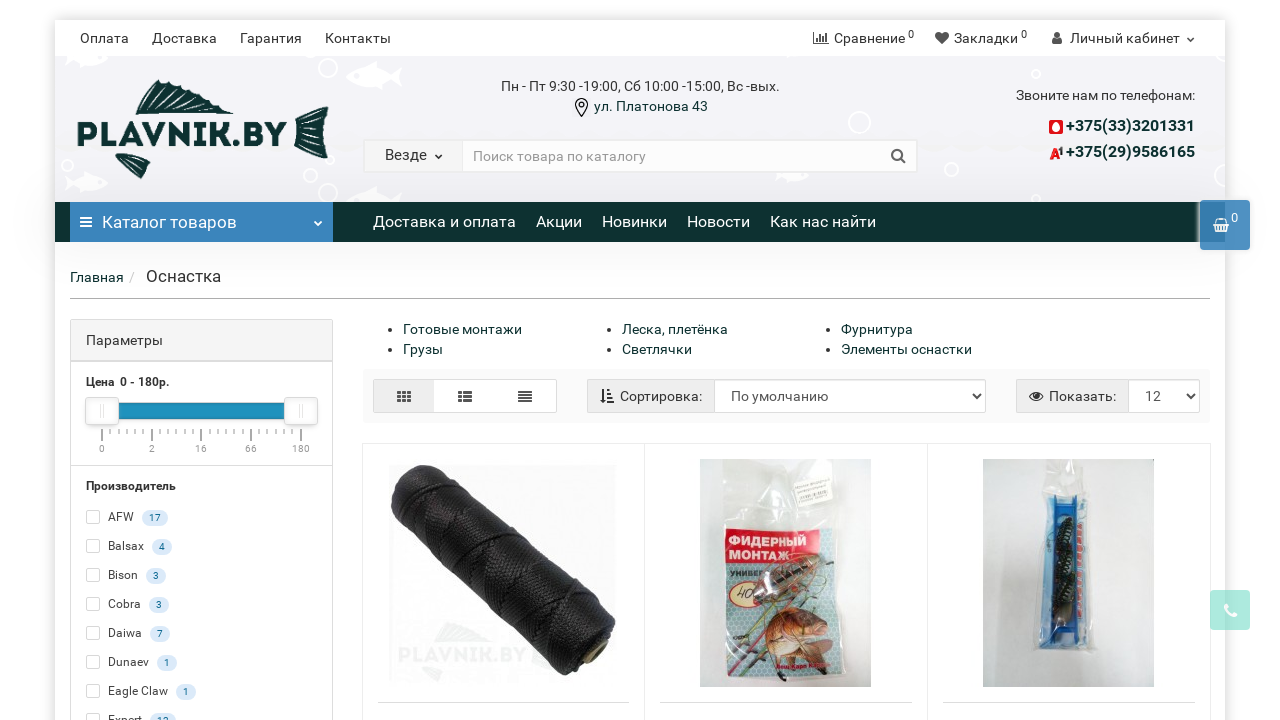

Set up dialog handler to accept alert
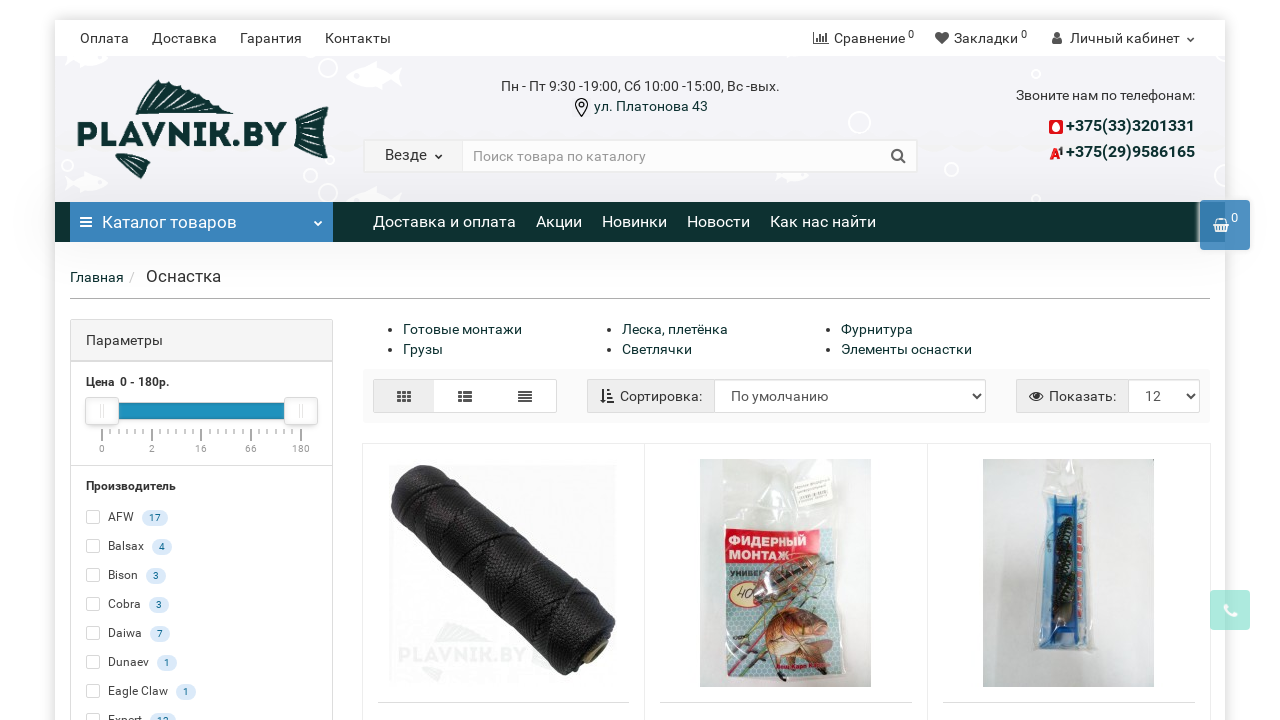

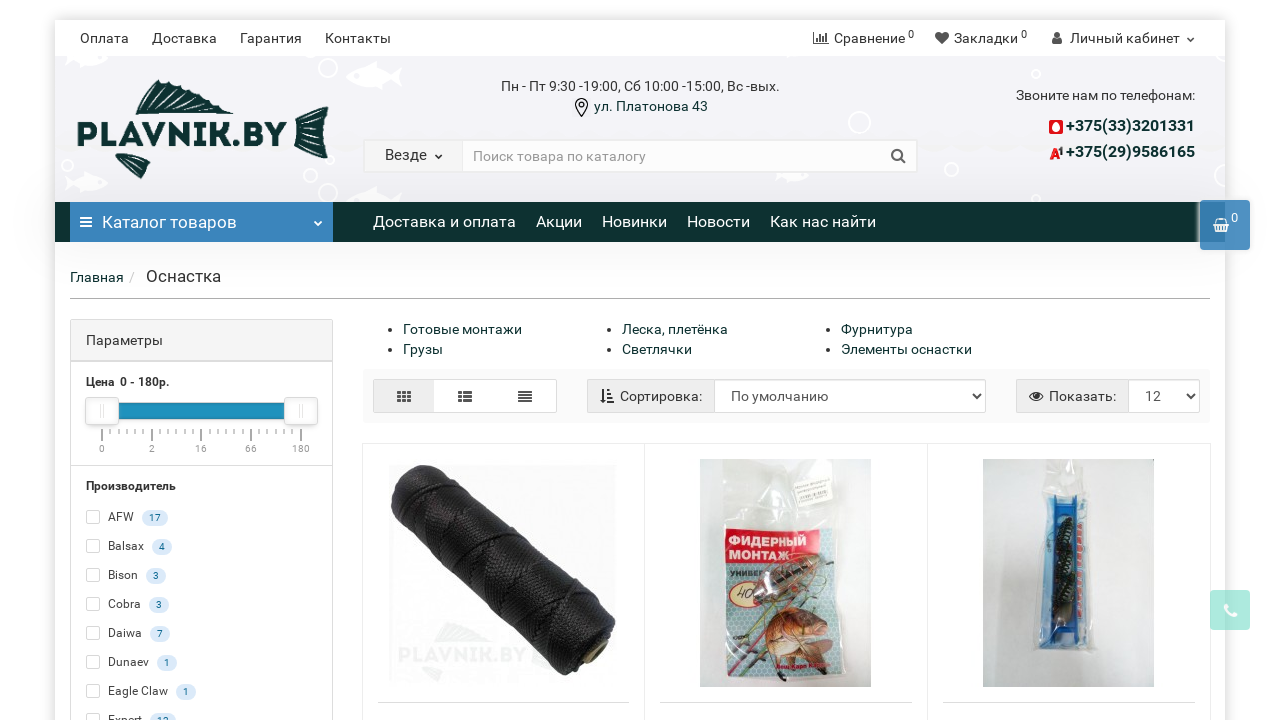